Tests drag and drop functionality within an iframe by dragging an element from source to target position

Starting URL: https://jqueryui.com/droppable/

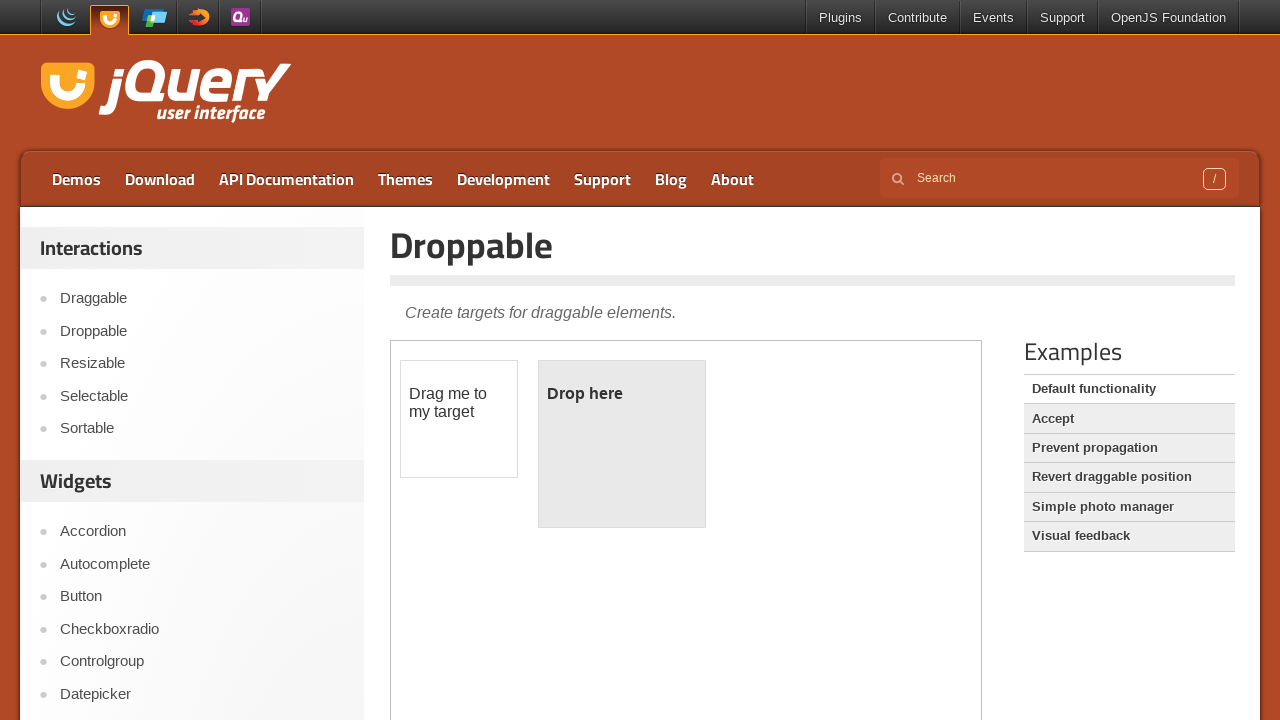

Located the demo-frame iframe
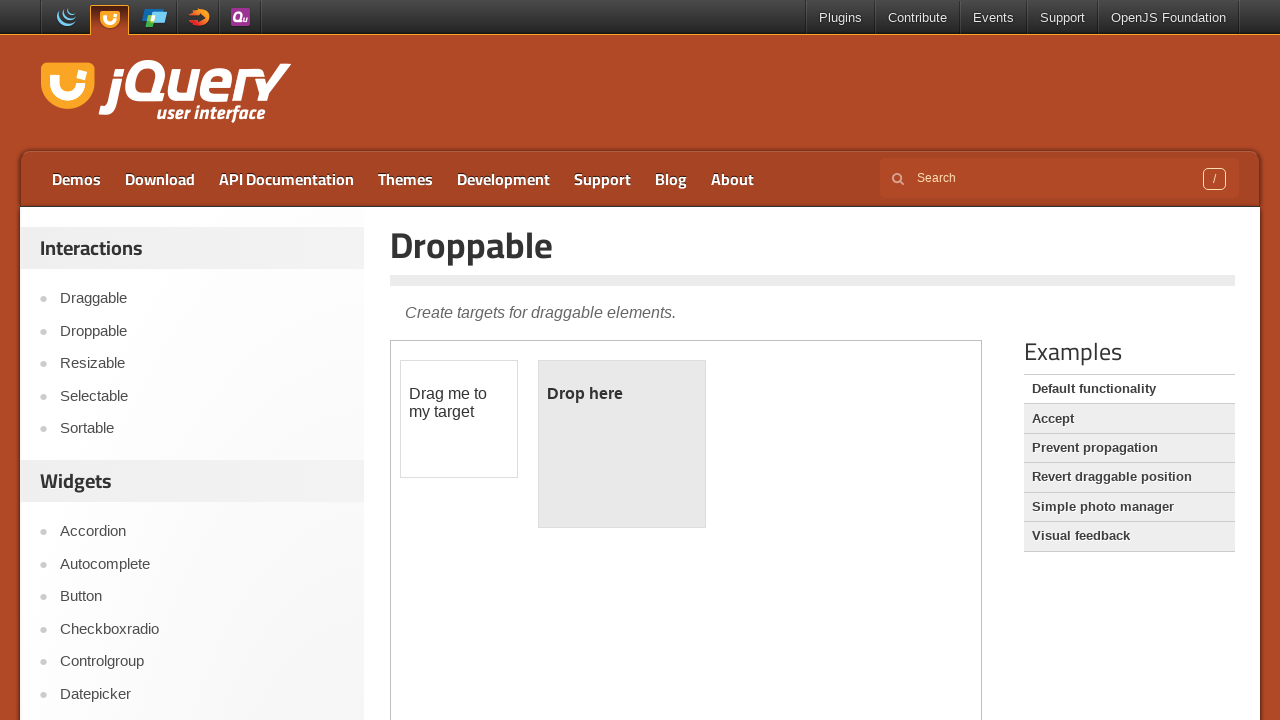

Located the draggable element with id 'draggable' within the iframe
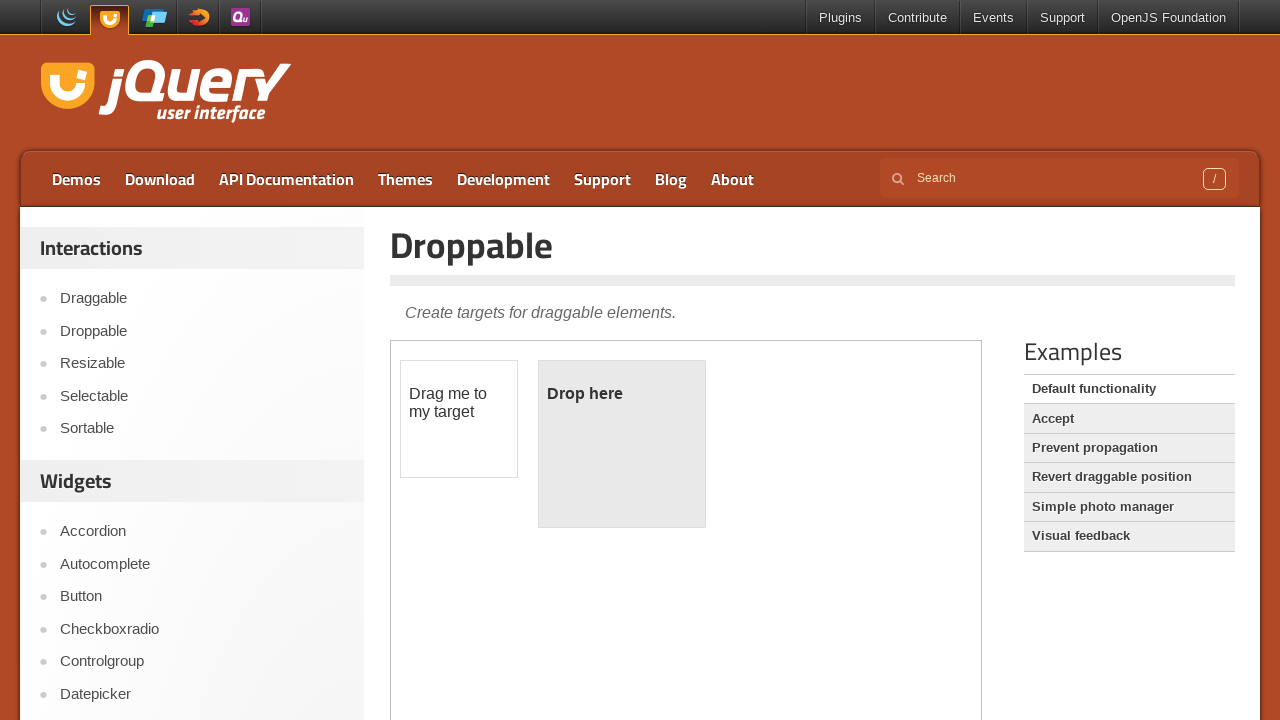

Located the droppable target element with id 'droppable' within the iframe
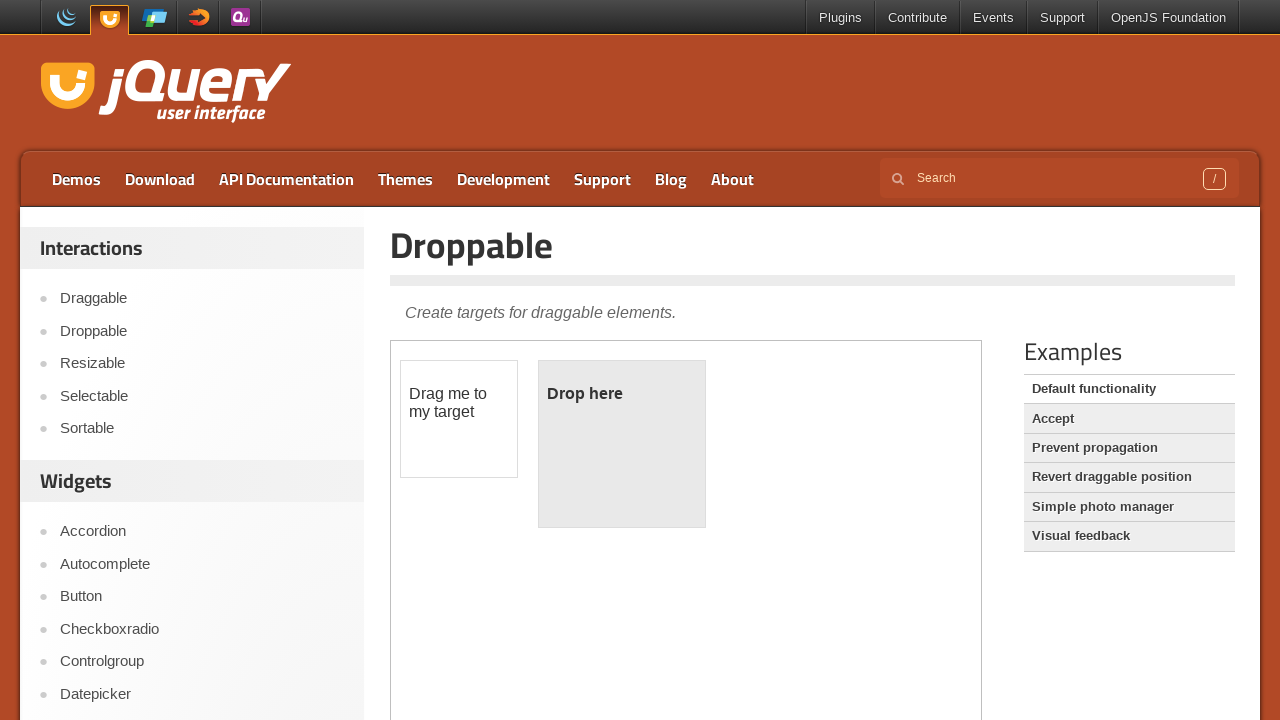

Performed drag and drop of draggable element to droppable target at (622, 444)
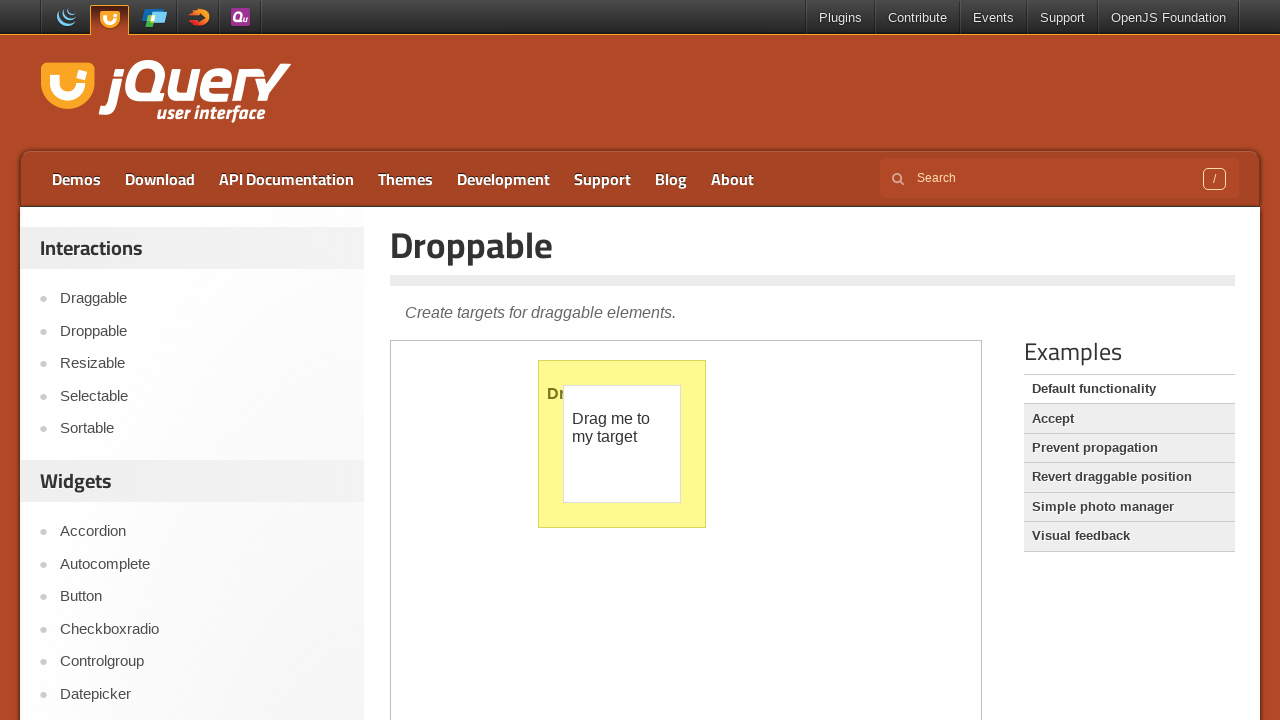

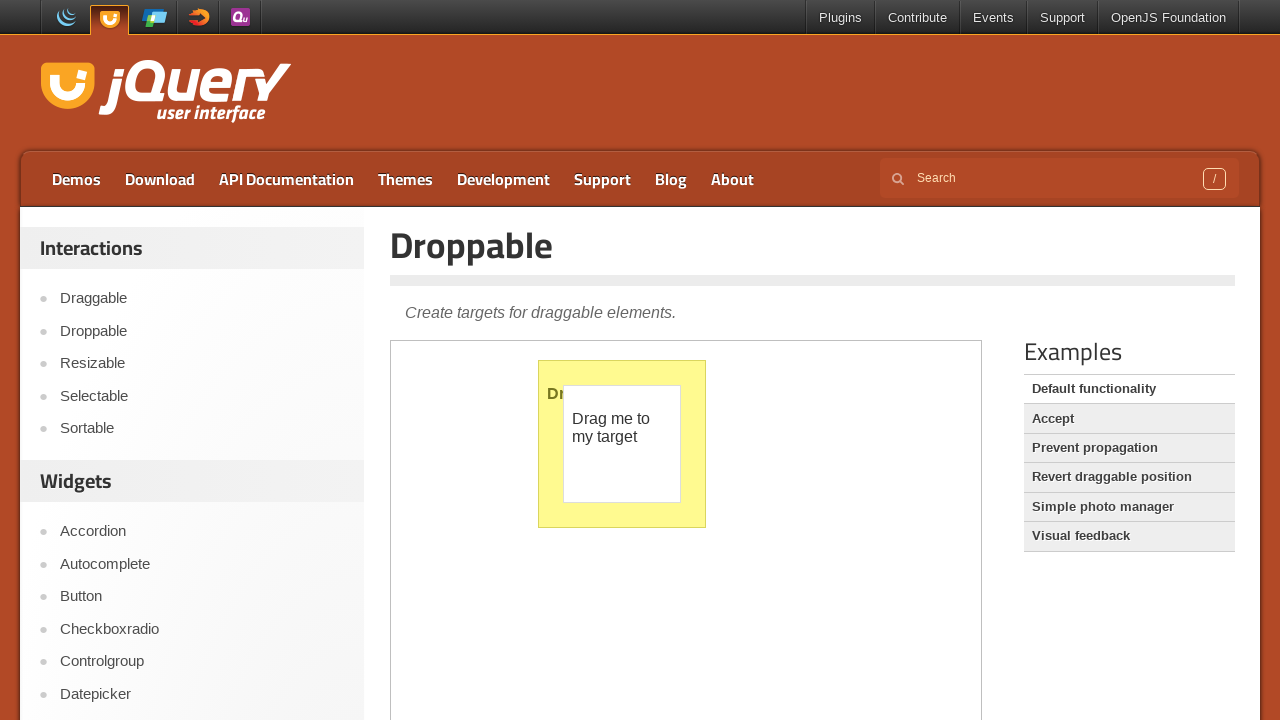